Navigates to a math page and verifies that the displayed x value is greater than zero

Starting URL: https://suninjuly.github.io/math.html

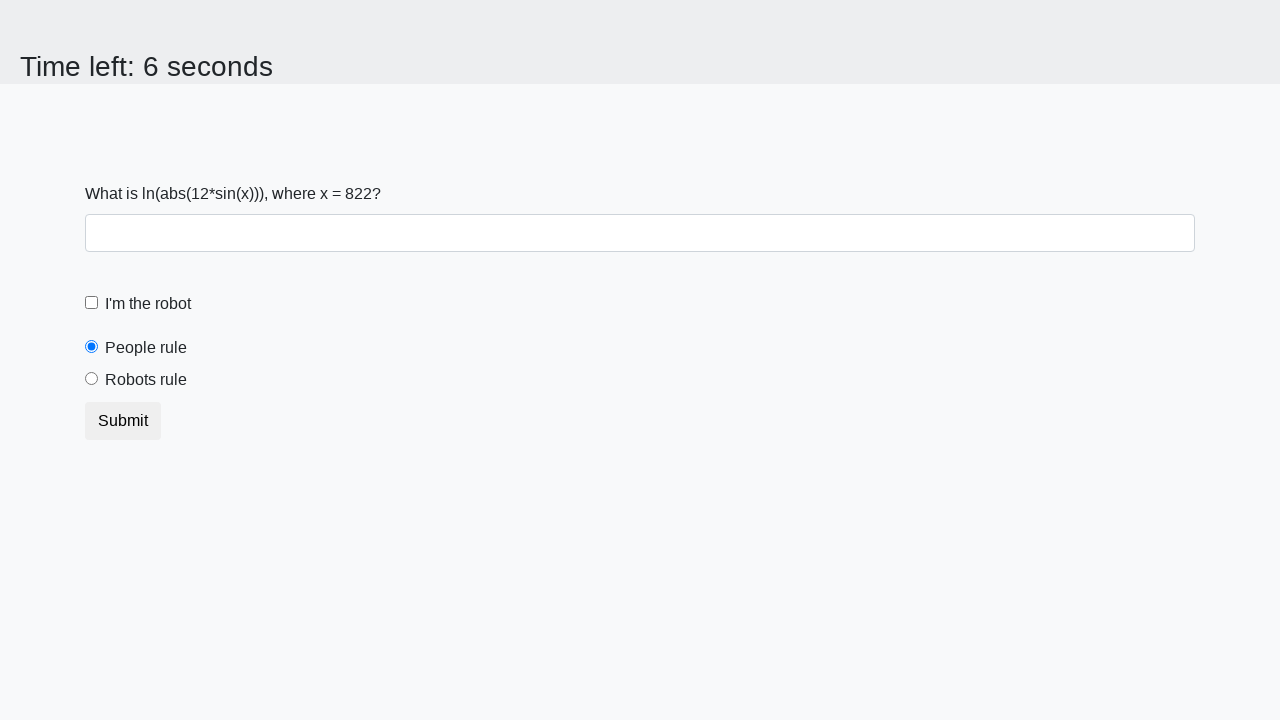

Navigated to math.html page
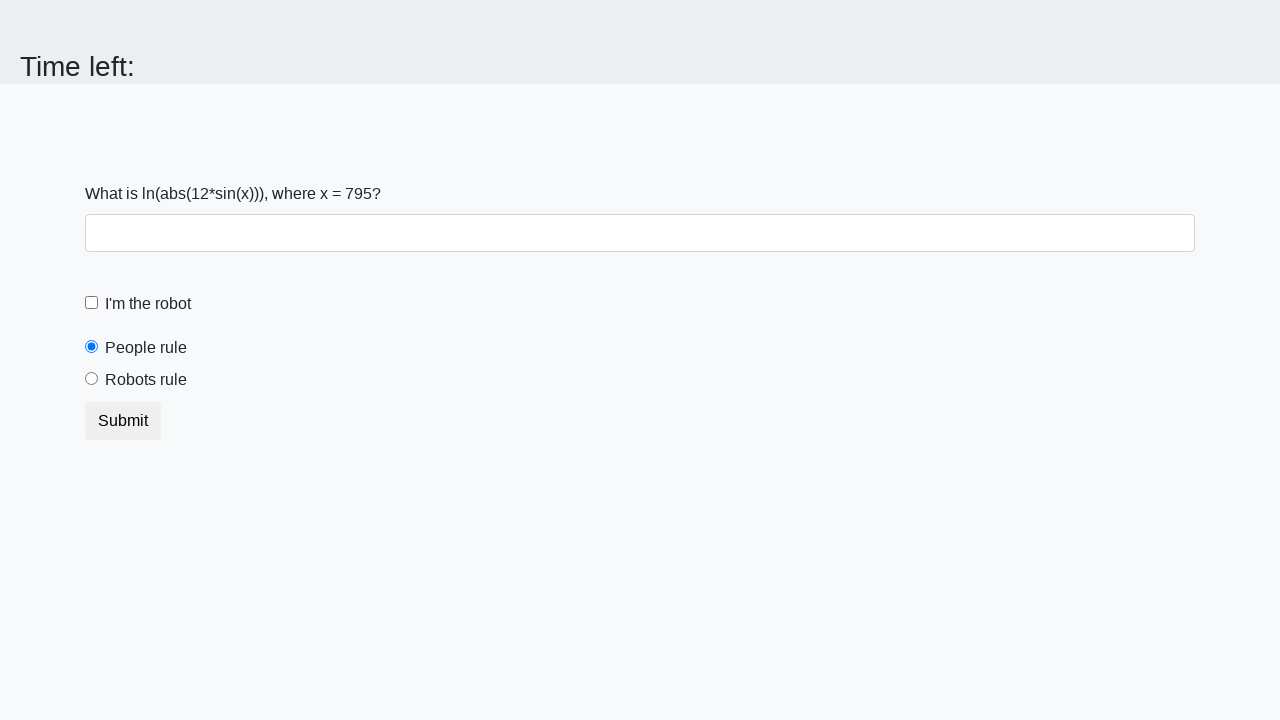

Located the x value element with id 'input_value'
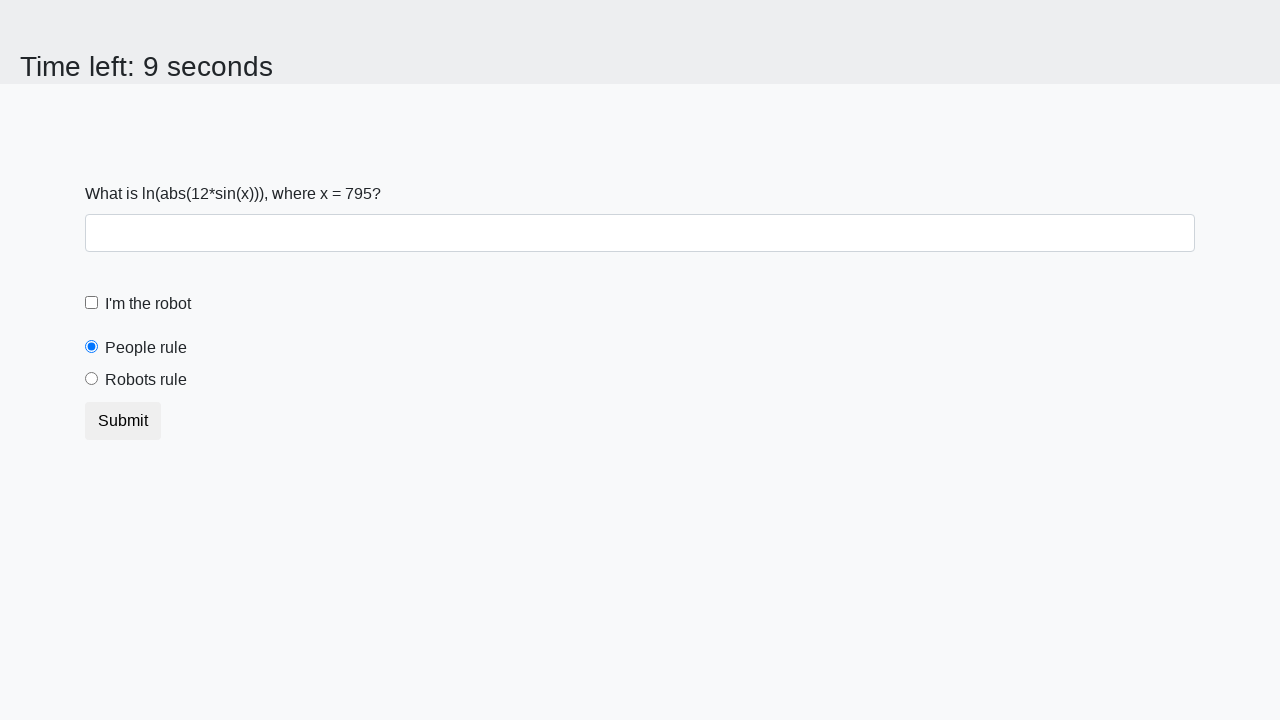

Retrieved text content from x value element
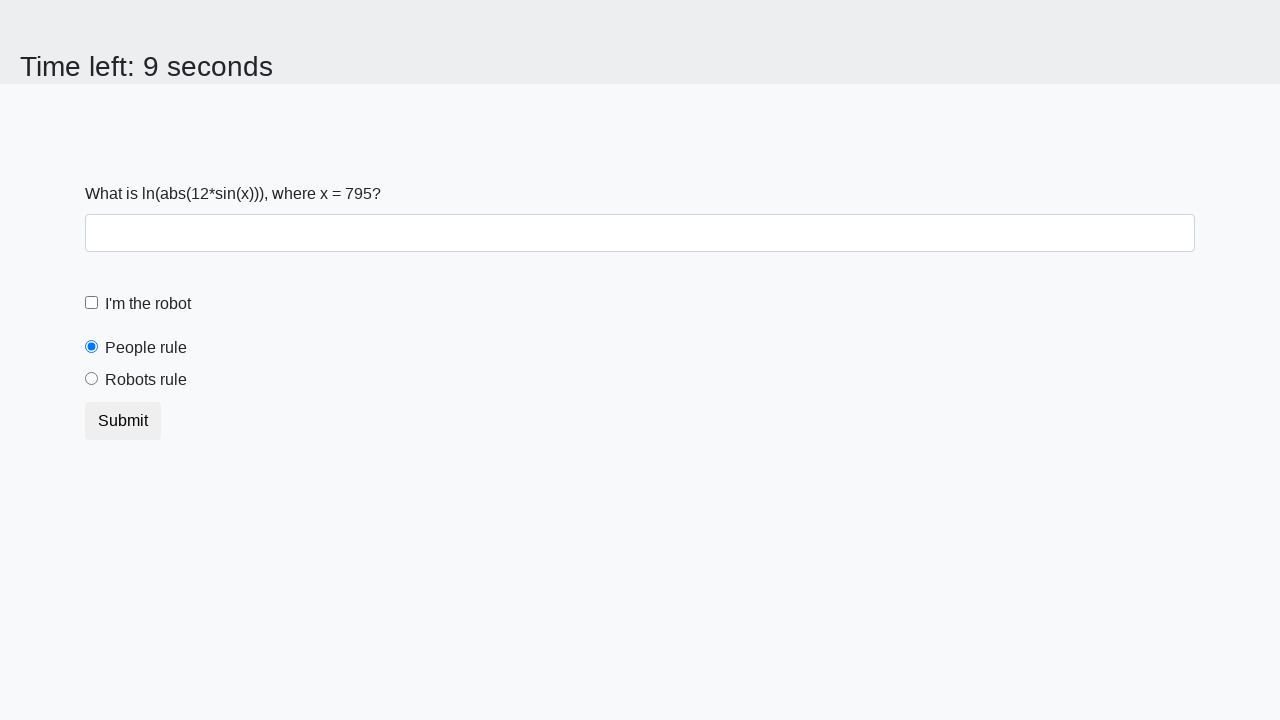

Converted x value to integer: 795
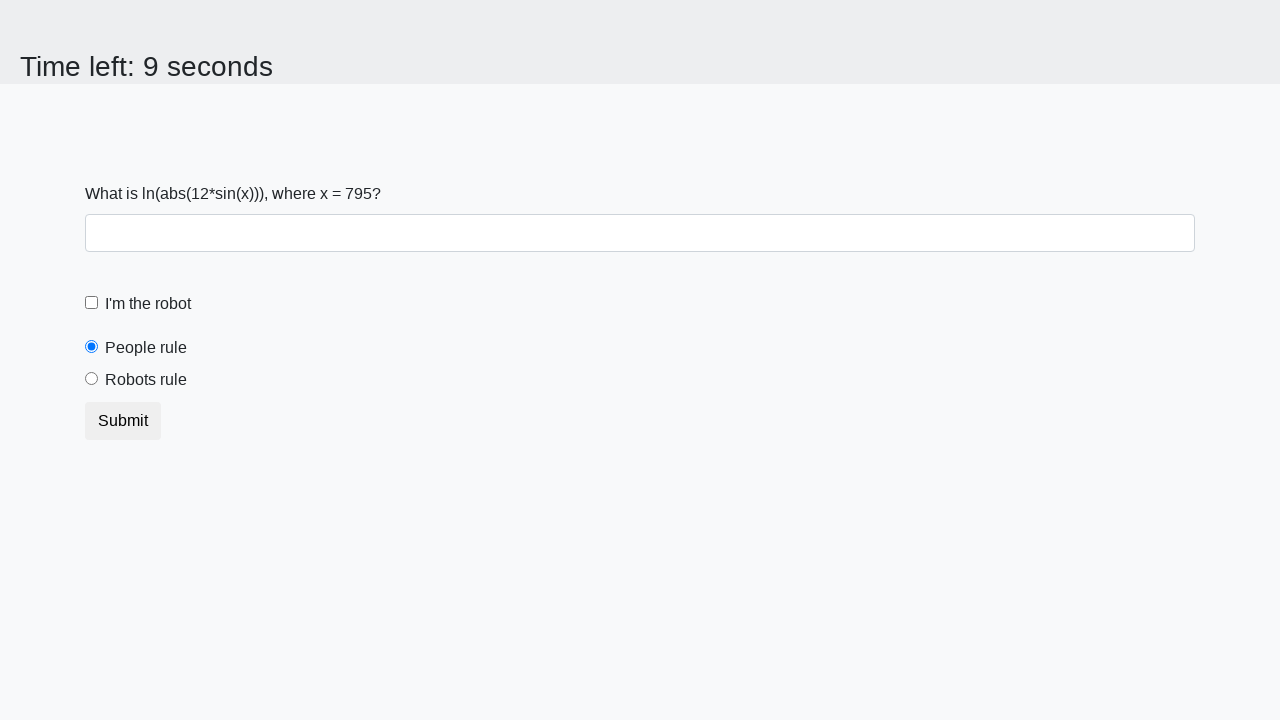

Verified that x value (795) is greater than zero
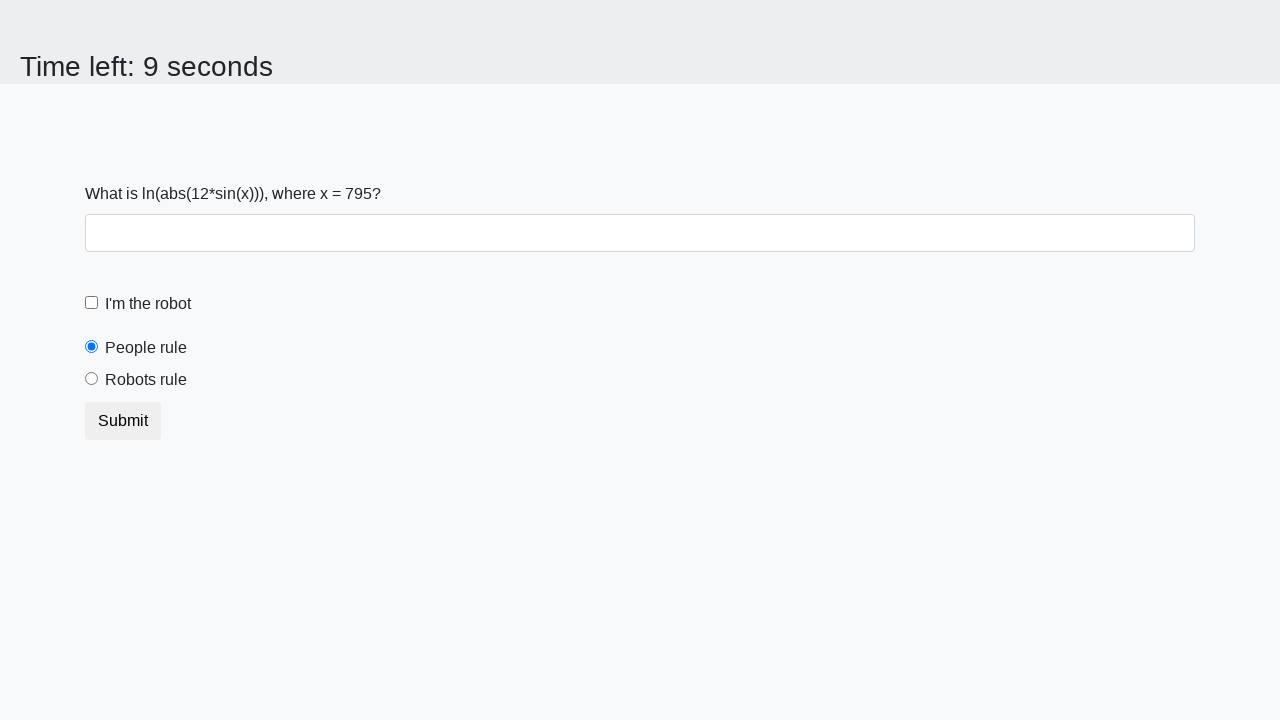

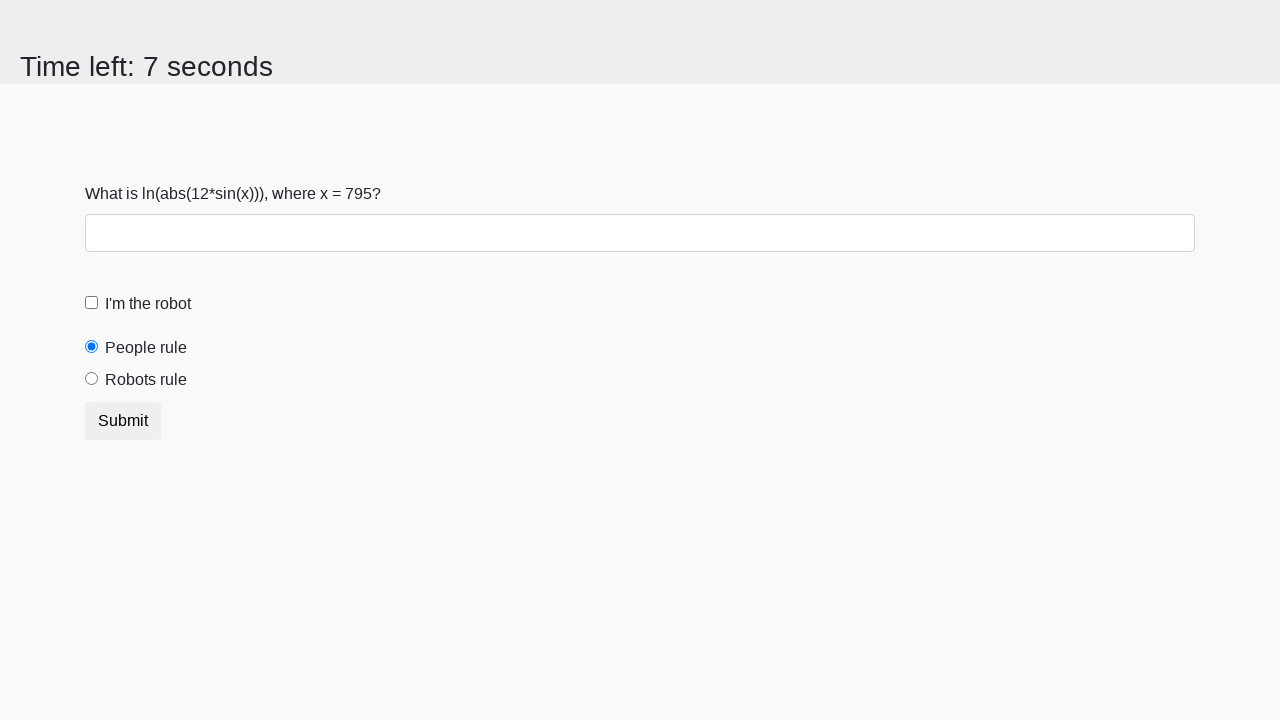